Tests horizontal slider functionality by navigating to a slider page and moving the slider to change its value

Starting URL: http://the-internet.herokuapp.com/

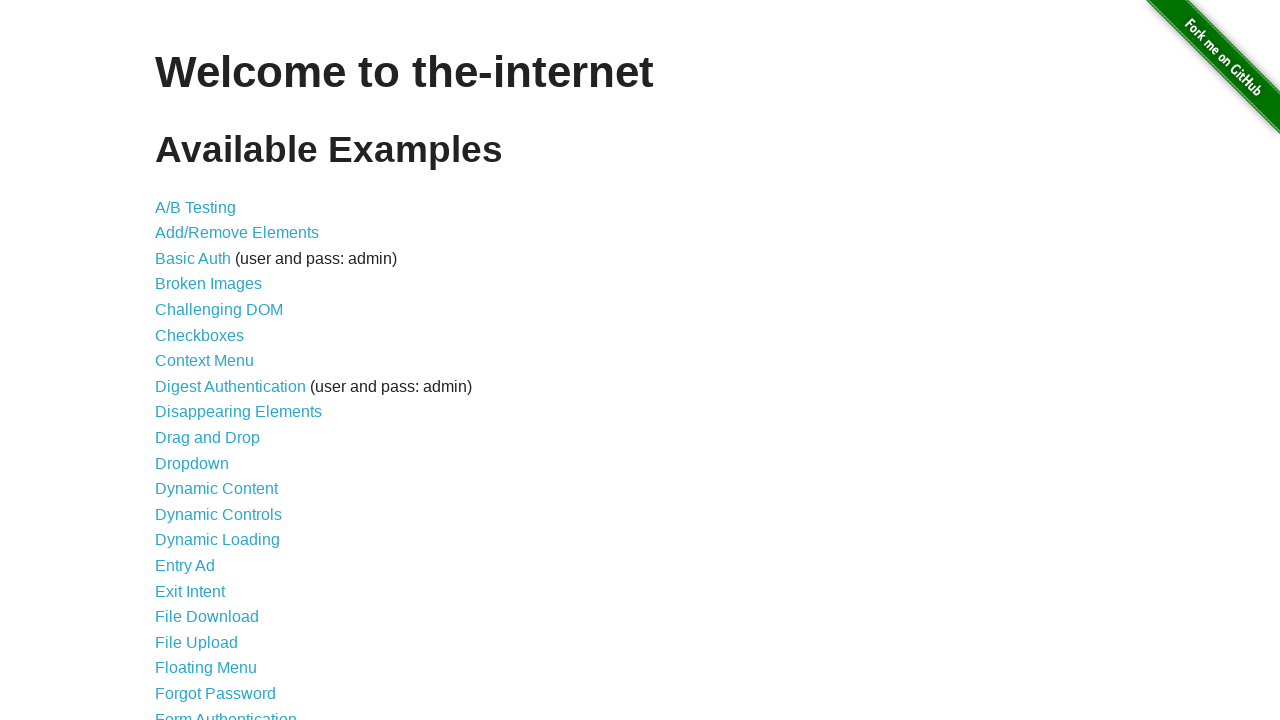

Clicked on horizontal slider link at (214, 361) on a[href='/horizontal_slider']
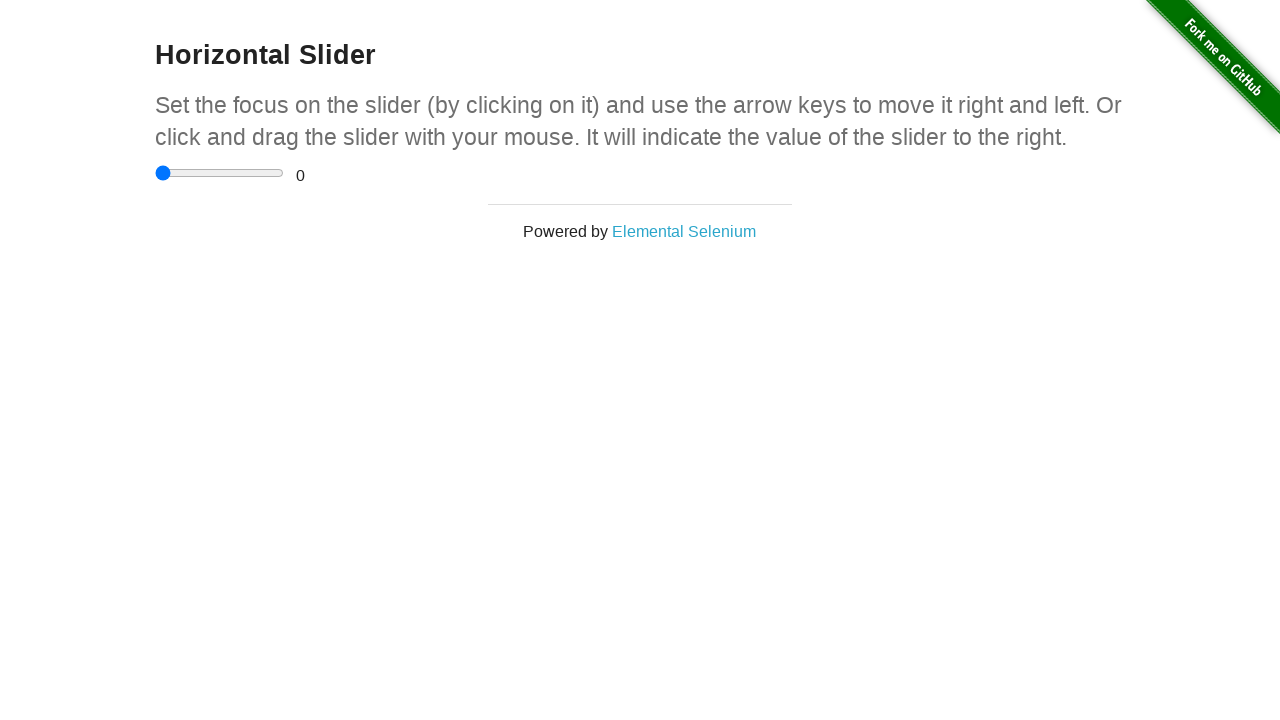

Located the horizontal slider element
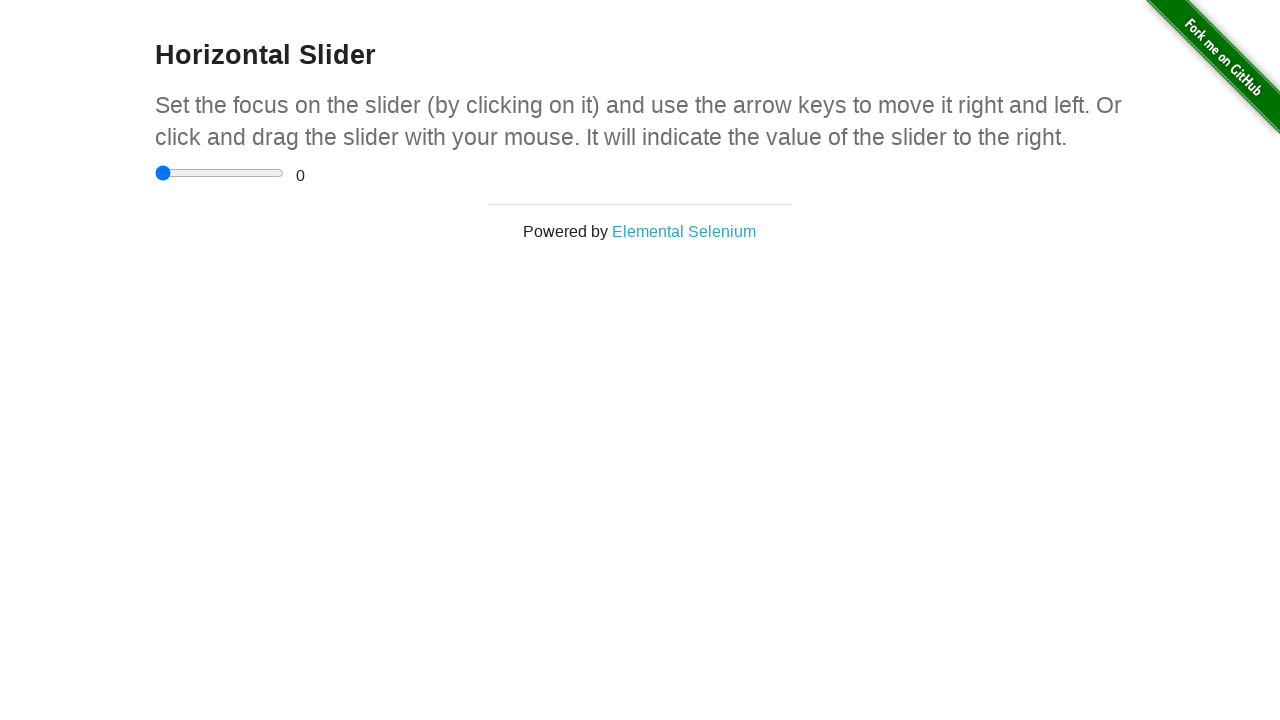

Moved mouse to center of slider at (220, 173)
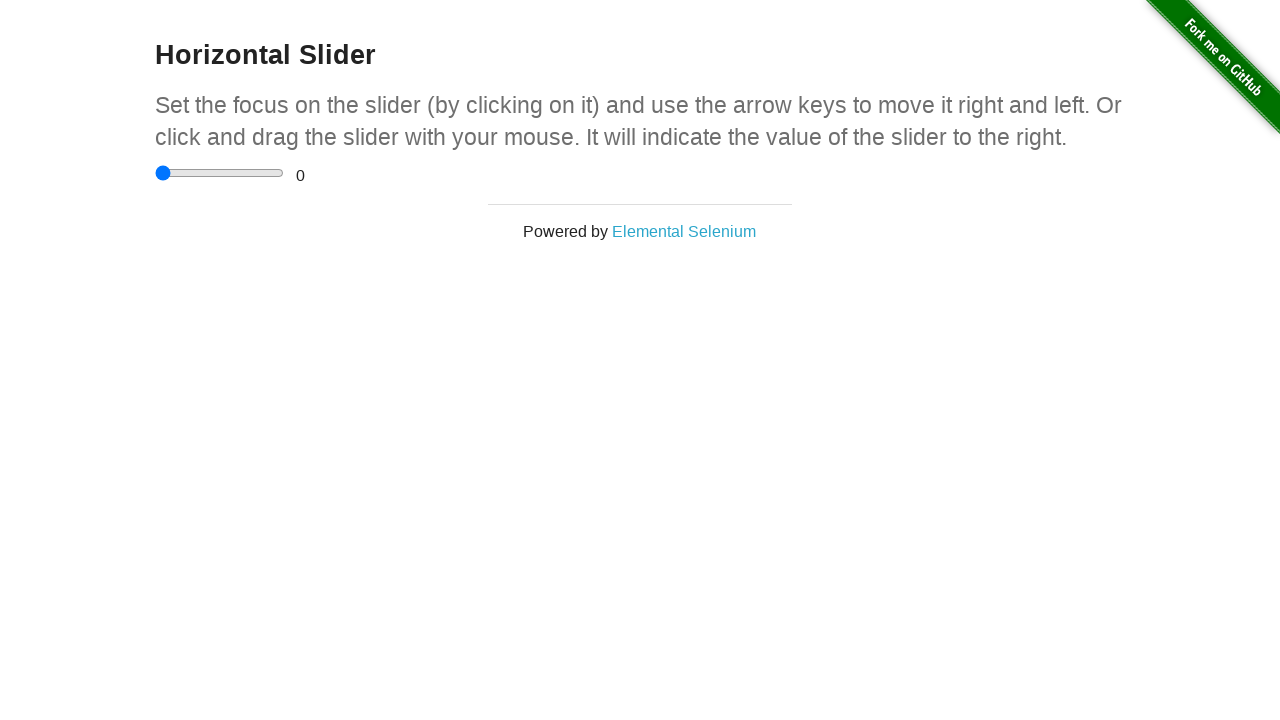

Pressed down mouse button on slider at (220, 173)
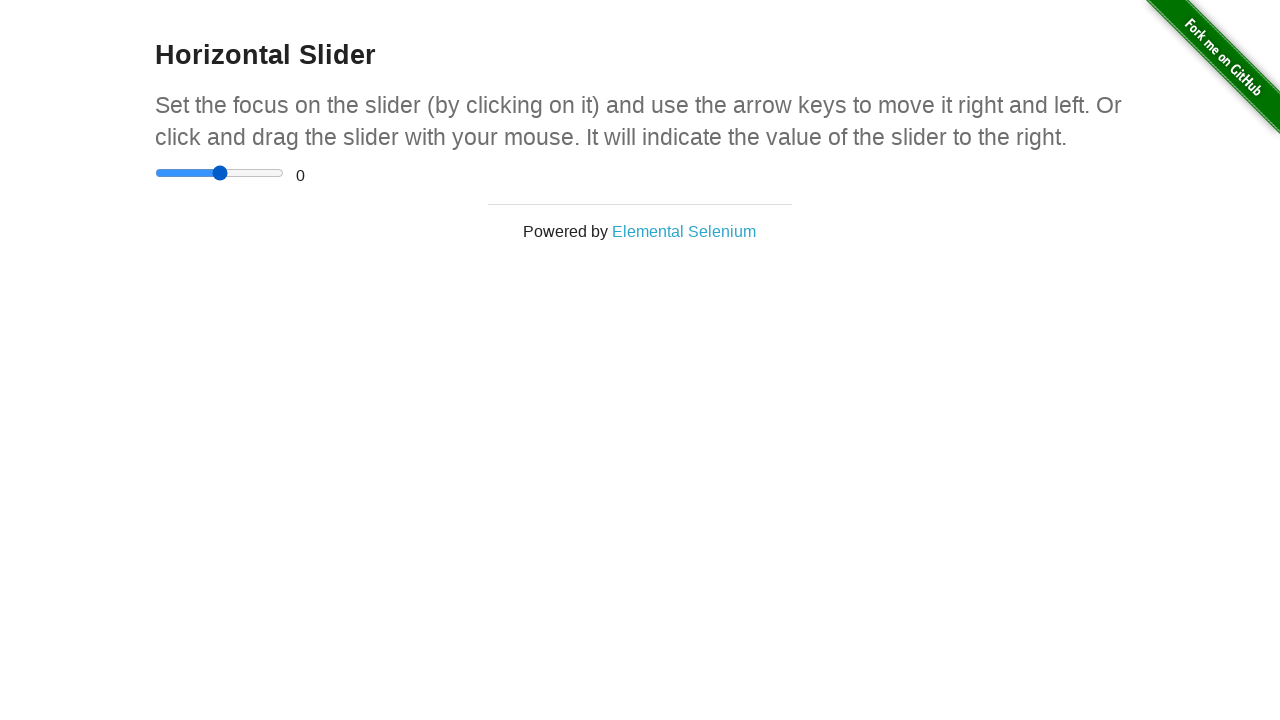

Dragged slider to the right at (222, 173)
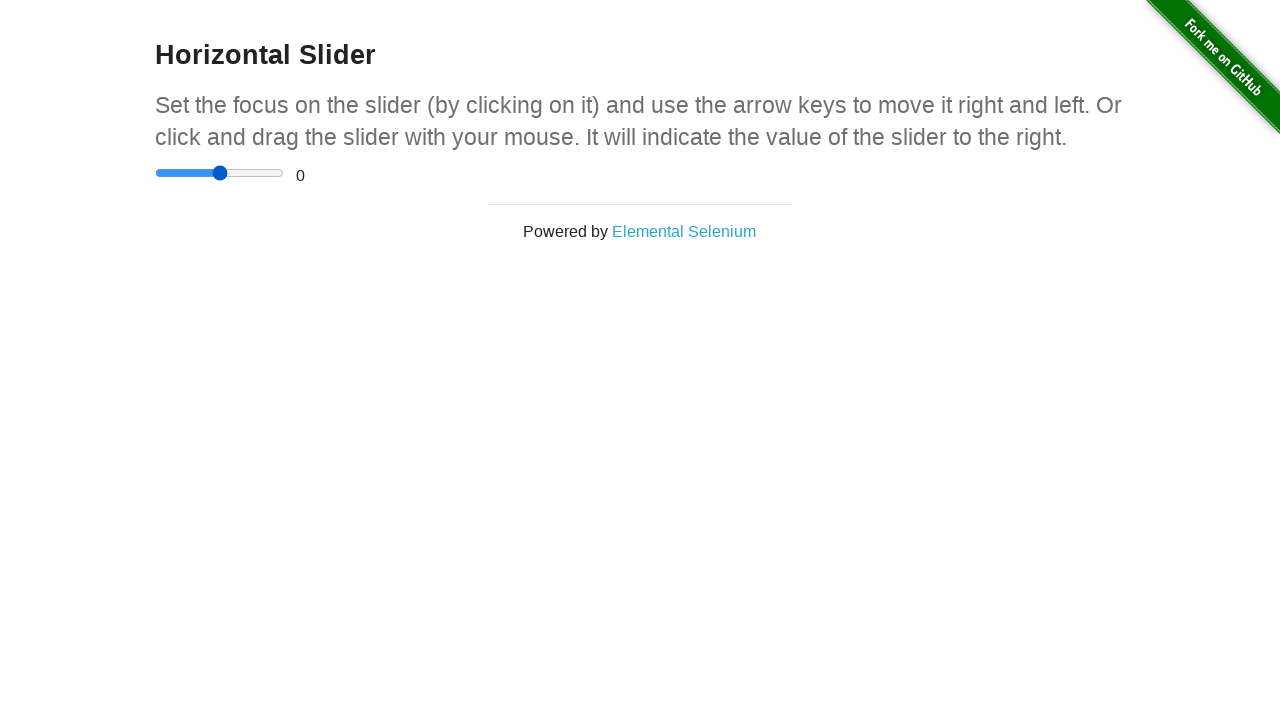

Released mouse button to complete slider drag at (222, 173)
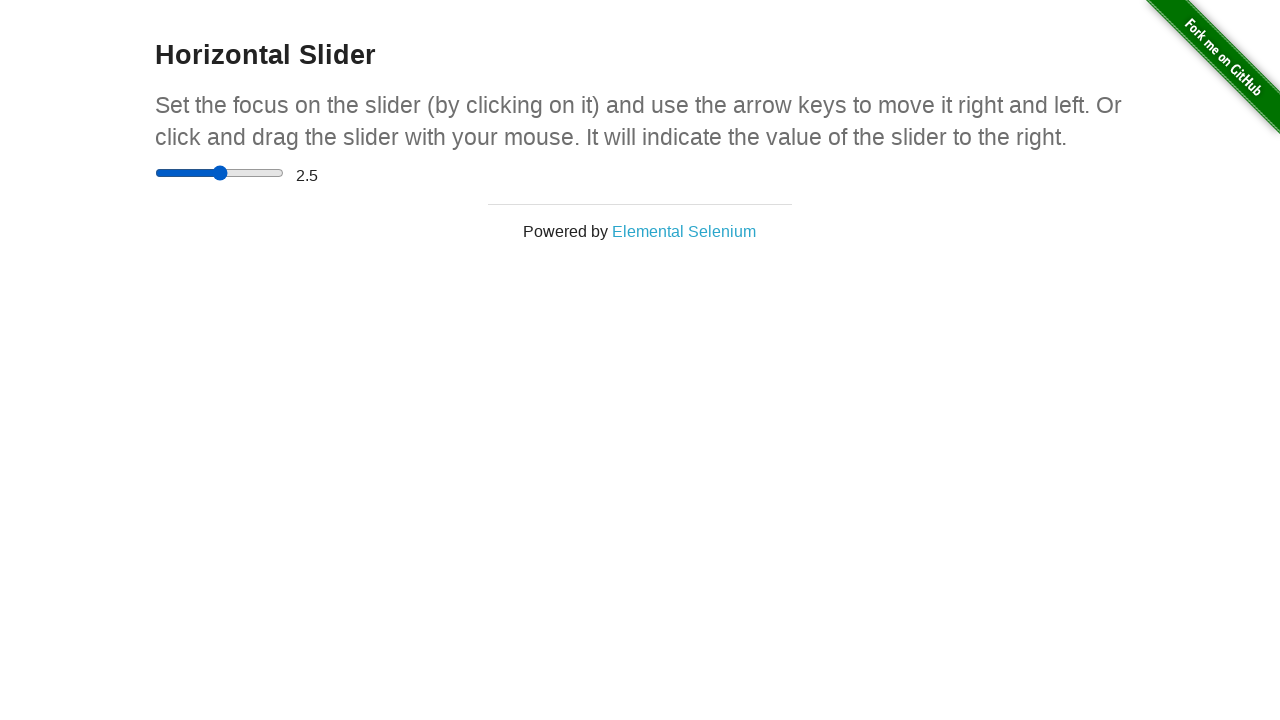

Verified that range value element is displayed after slider movement
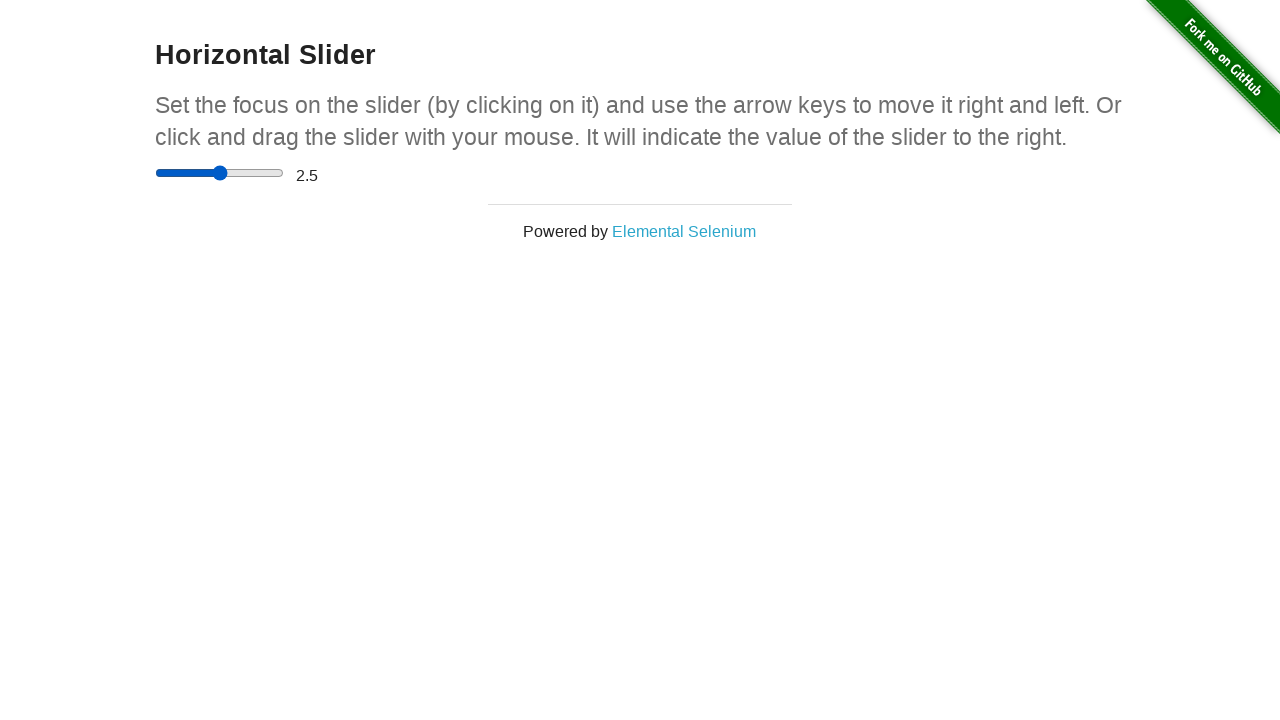

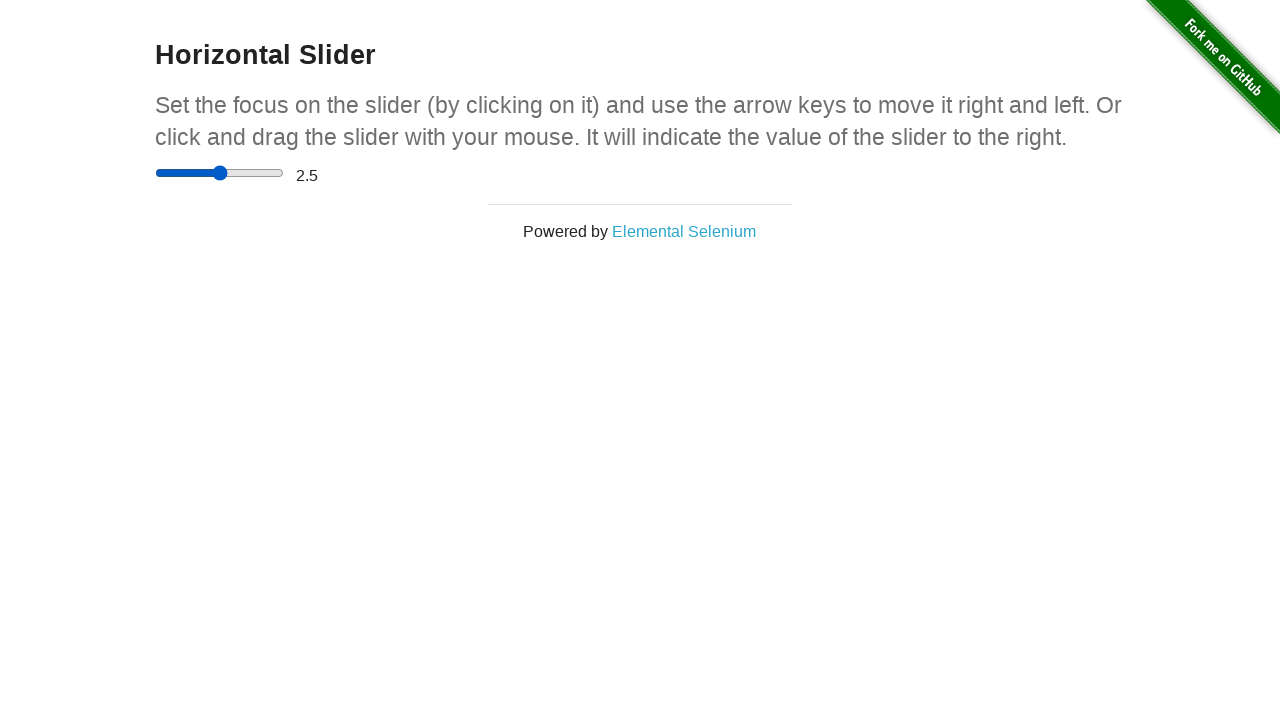